Tests page scrolling functionality by navigating to HDFC Bank's homepage and scrolling down 720 pixels using JavaScript execution

Starting URL: https://hdfcbank.com/

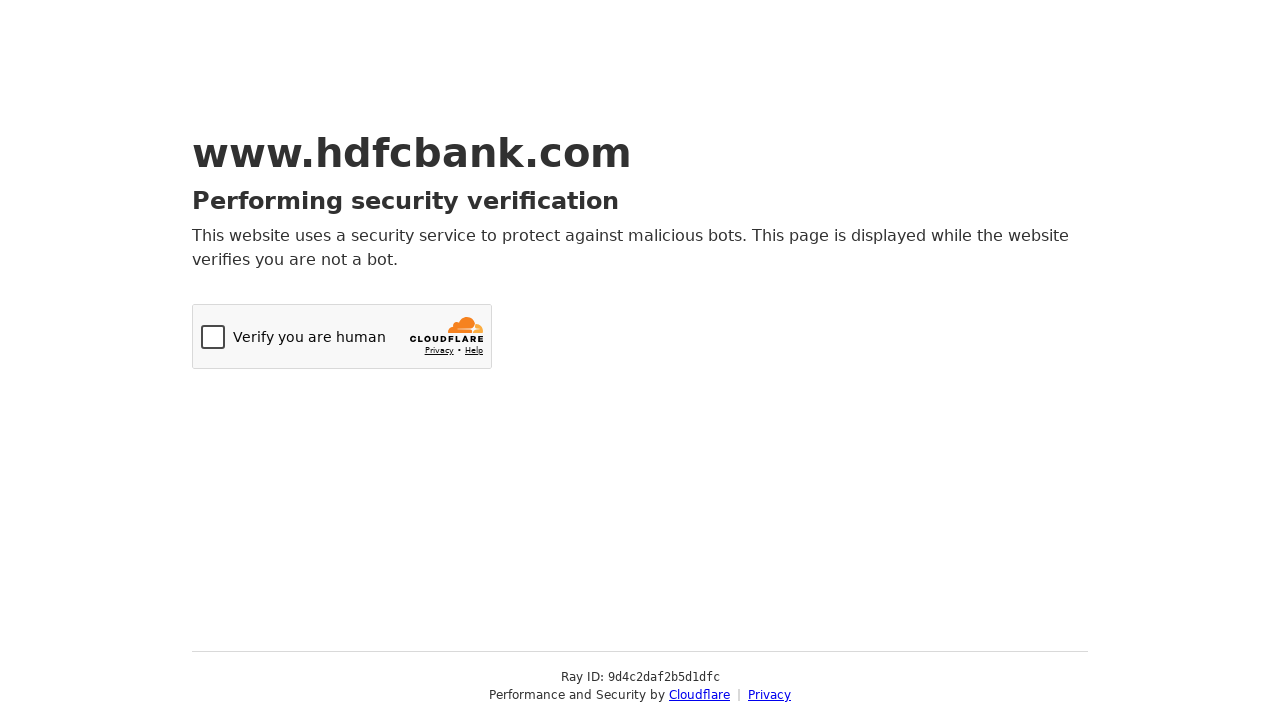

Navigated to HDFC Bank homepage
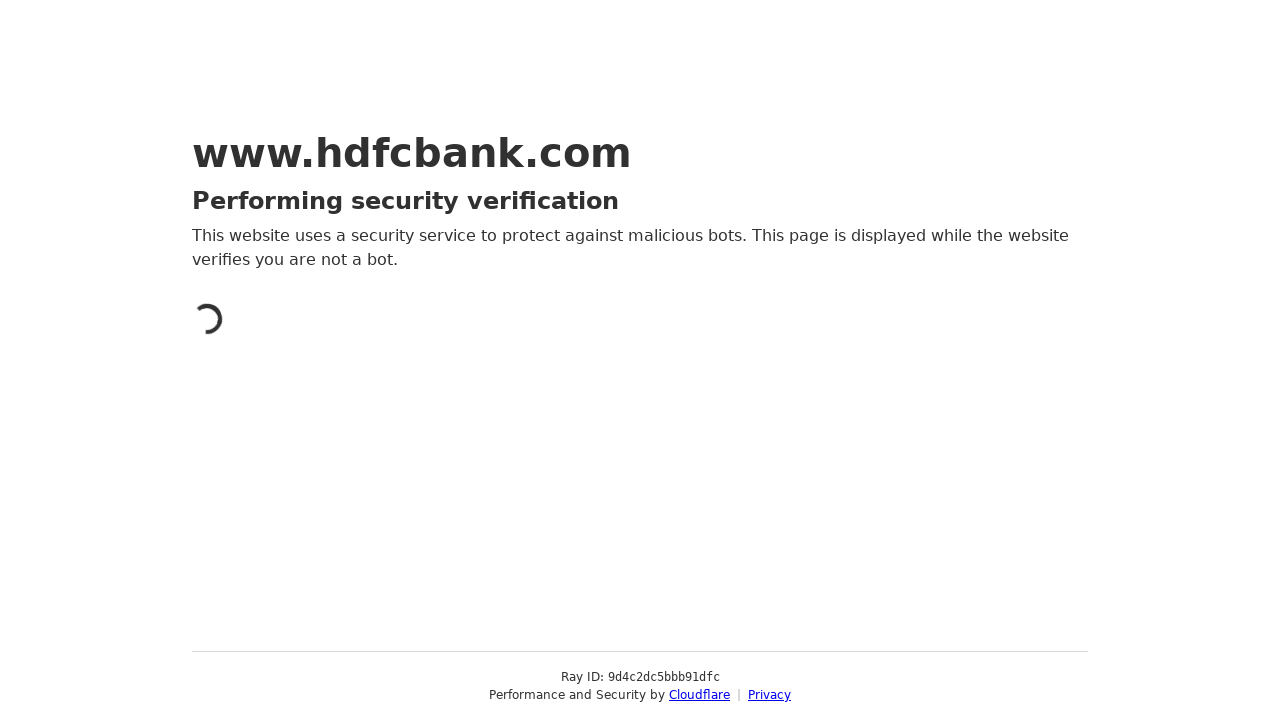

Scrolled down 720 pixels using JavaScript
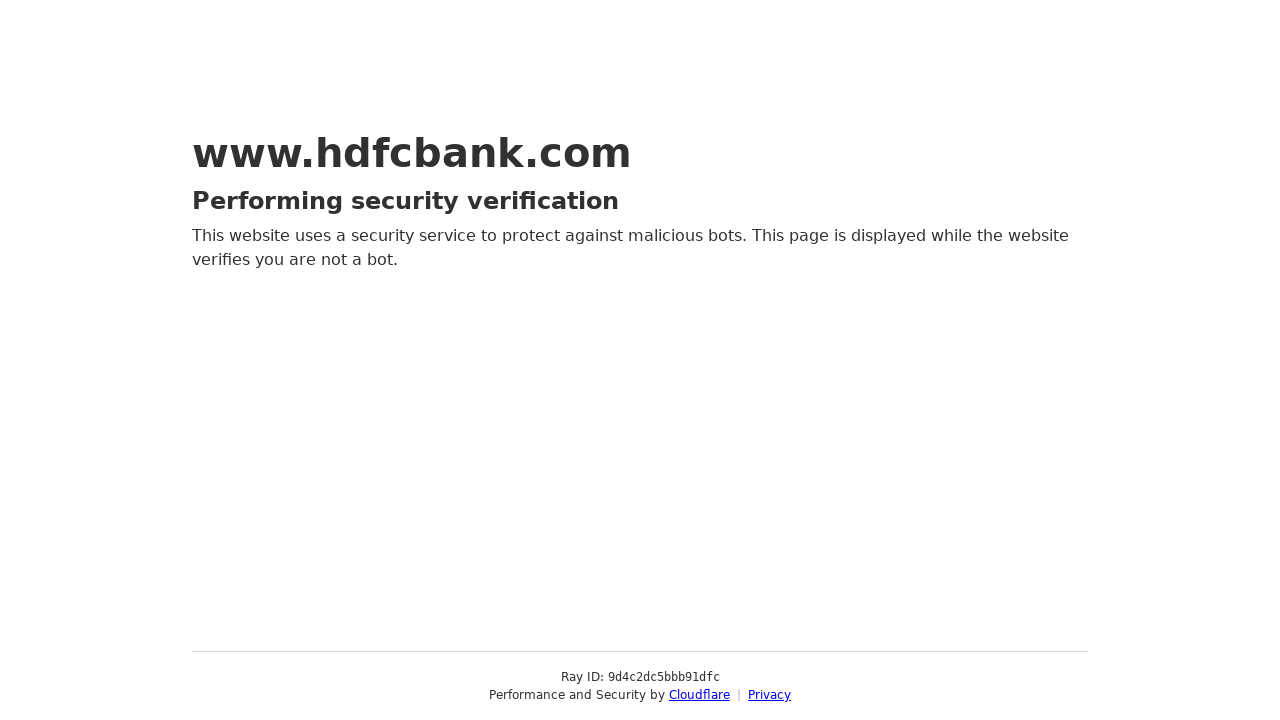

Waited 1 second to observe scroll effect
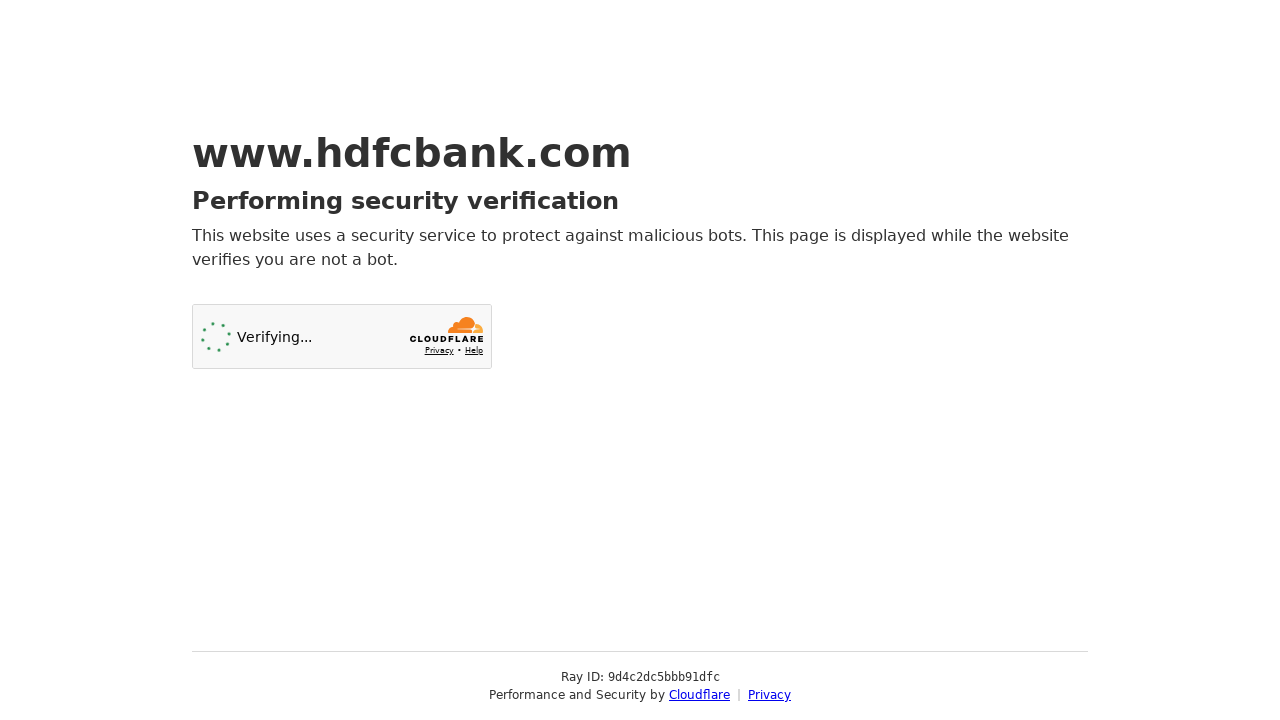

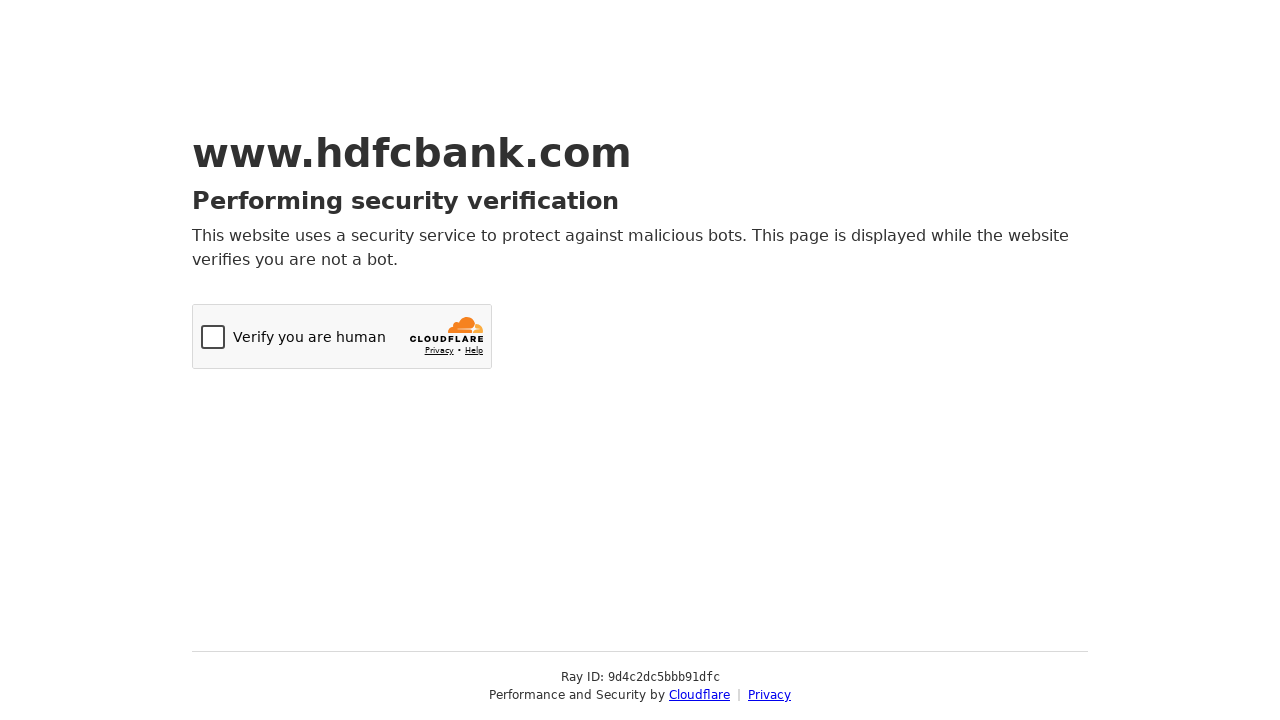